Tests right-click context menu functionality by right-clicking an element and selecting Quit option

Starting URL: http://swisnl.github.io/jQuery-contextMenu/demo.html

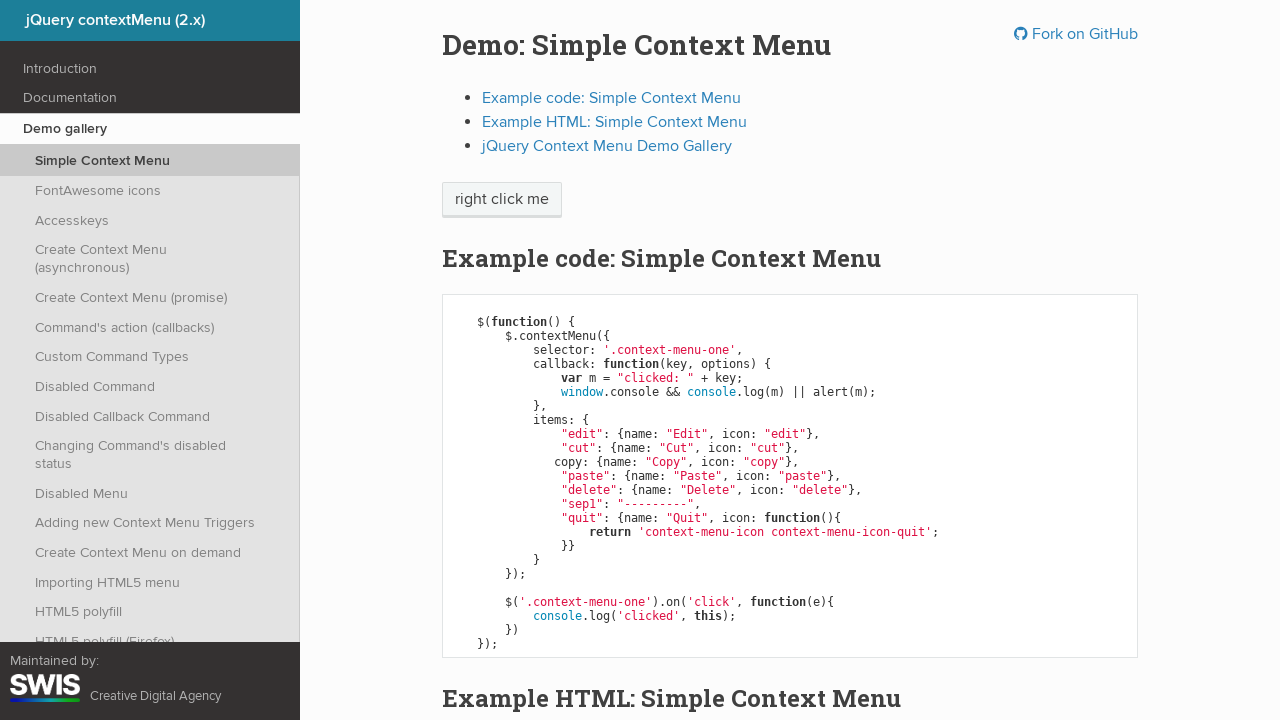

Right-clicked on 'right click me' element to open context menu at (502, 200) on span:has-text('right click me')
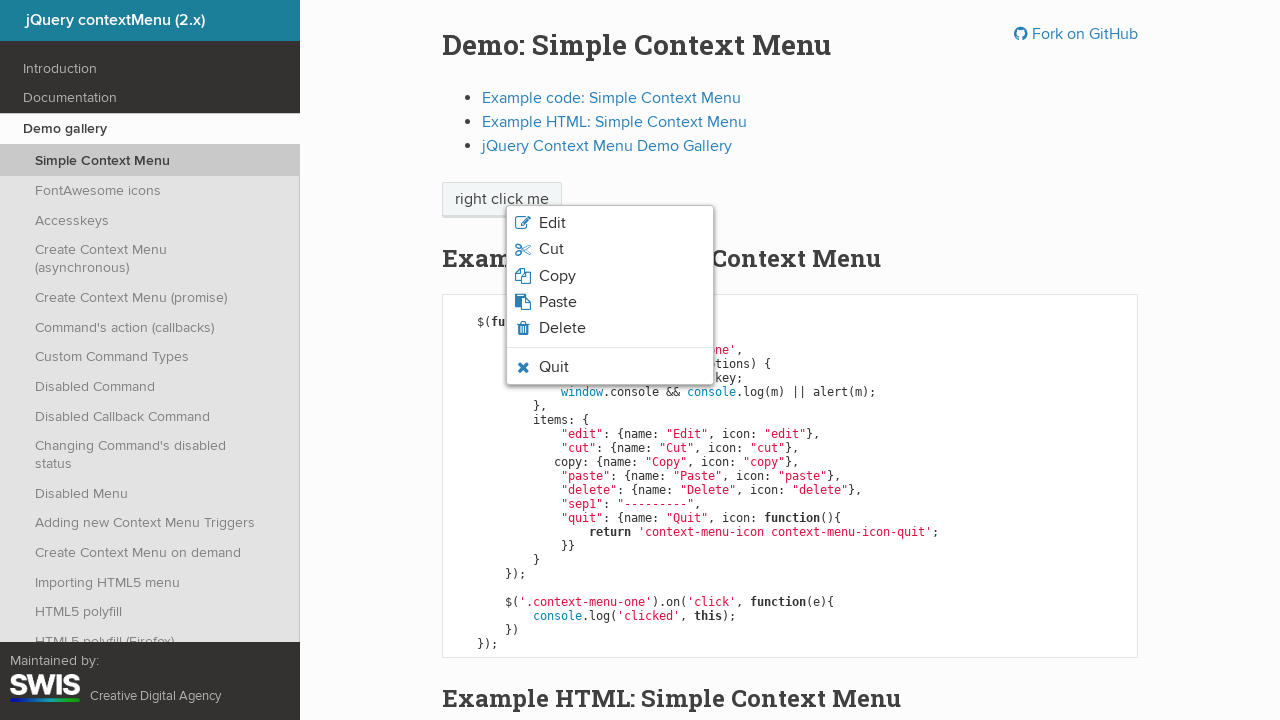

Hovered over 'Quit' option in context menu at (610, 367) on li.context-menu-item:has-text('Quit')
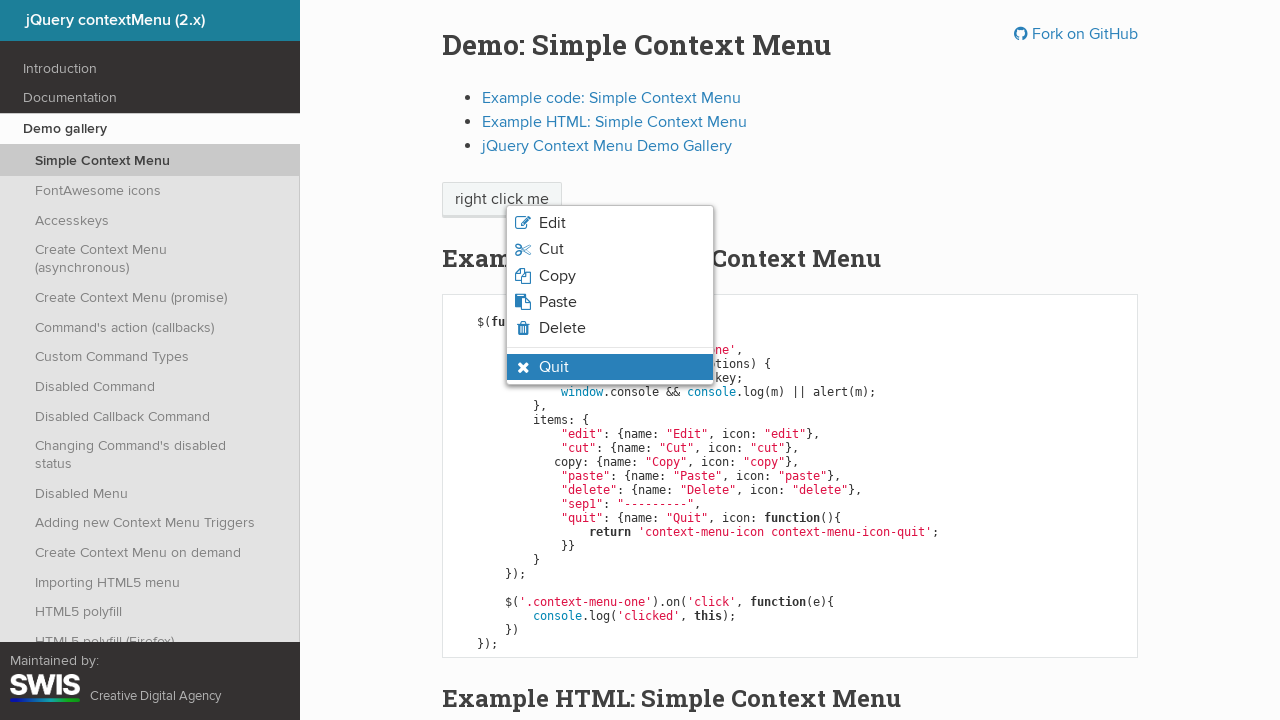

Clicked 'Quit' option from context menu at (610, 367) on li.context-menu-item:has-text('Quit')
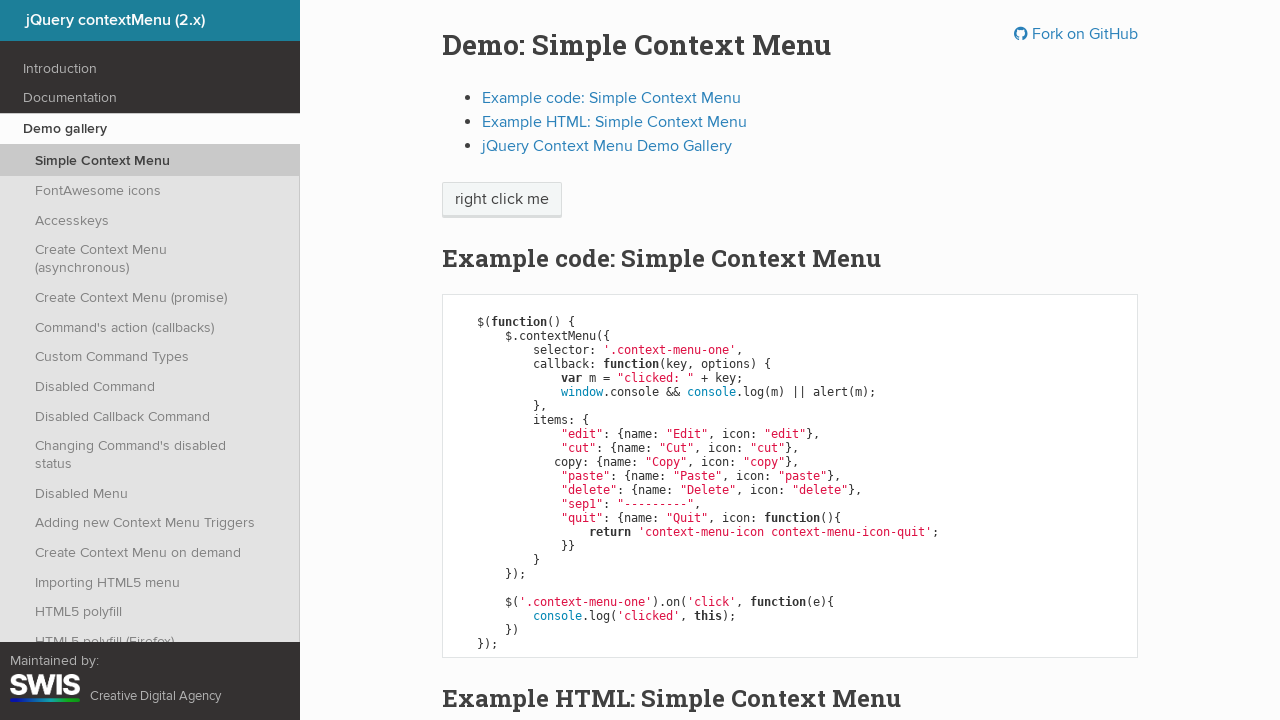

Set up dialog handler to accept alerts
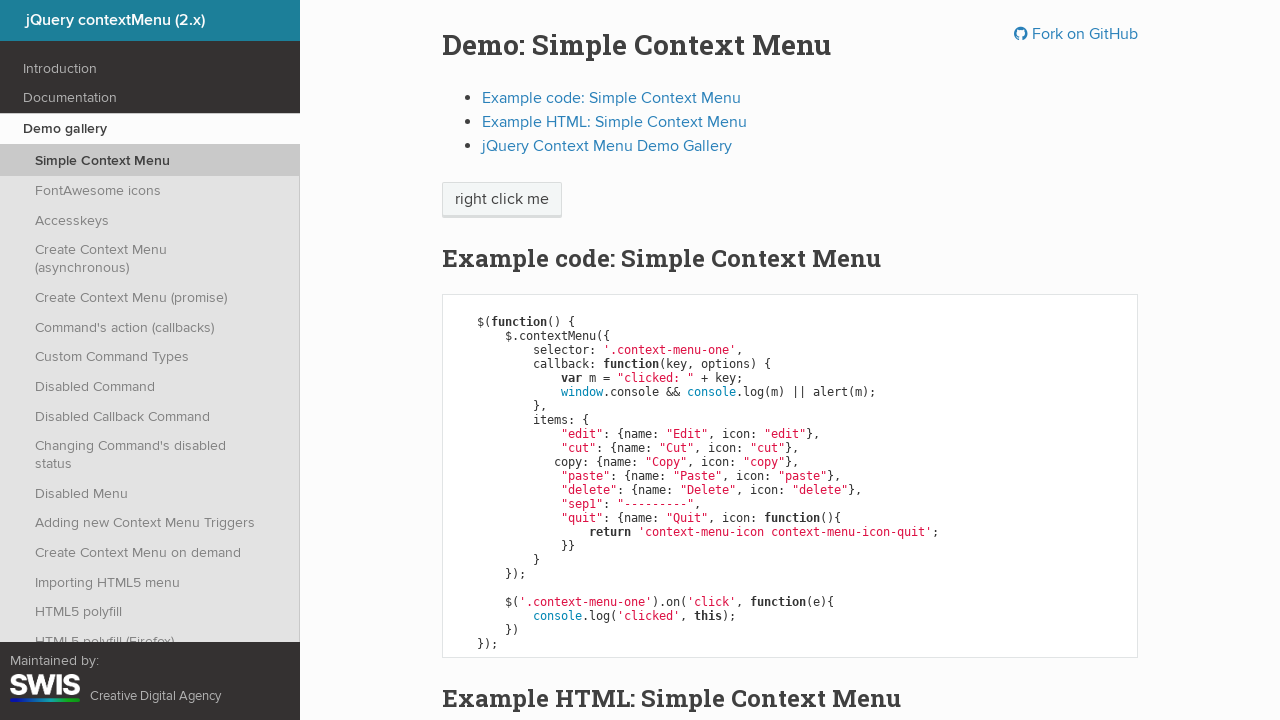

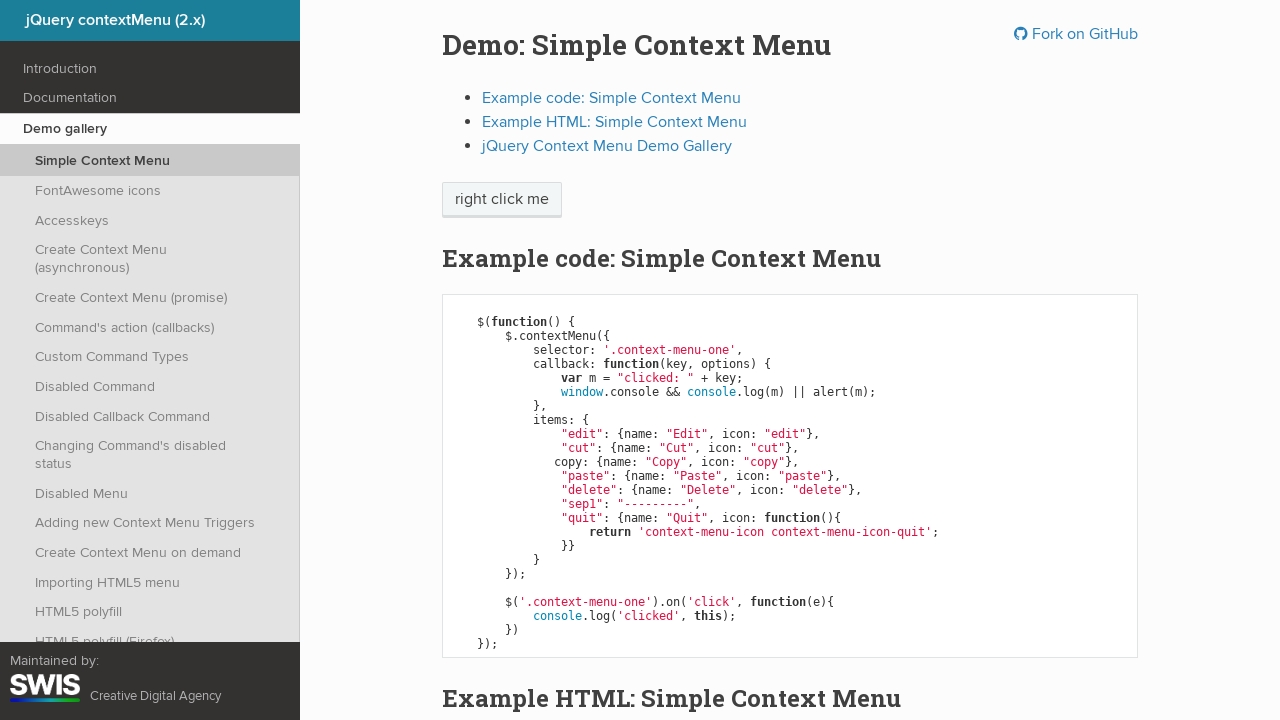